Navigates to a test page, clicks on a specific link by its text content, then fills out a form with personal information and submits it

Starting URL: http://suninjuly.github.io/find_link_text

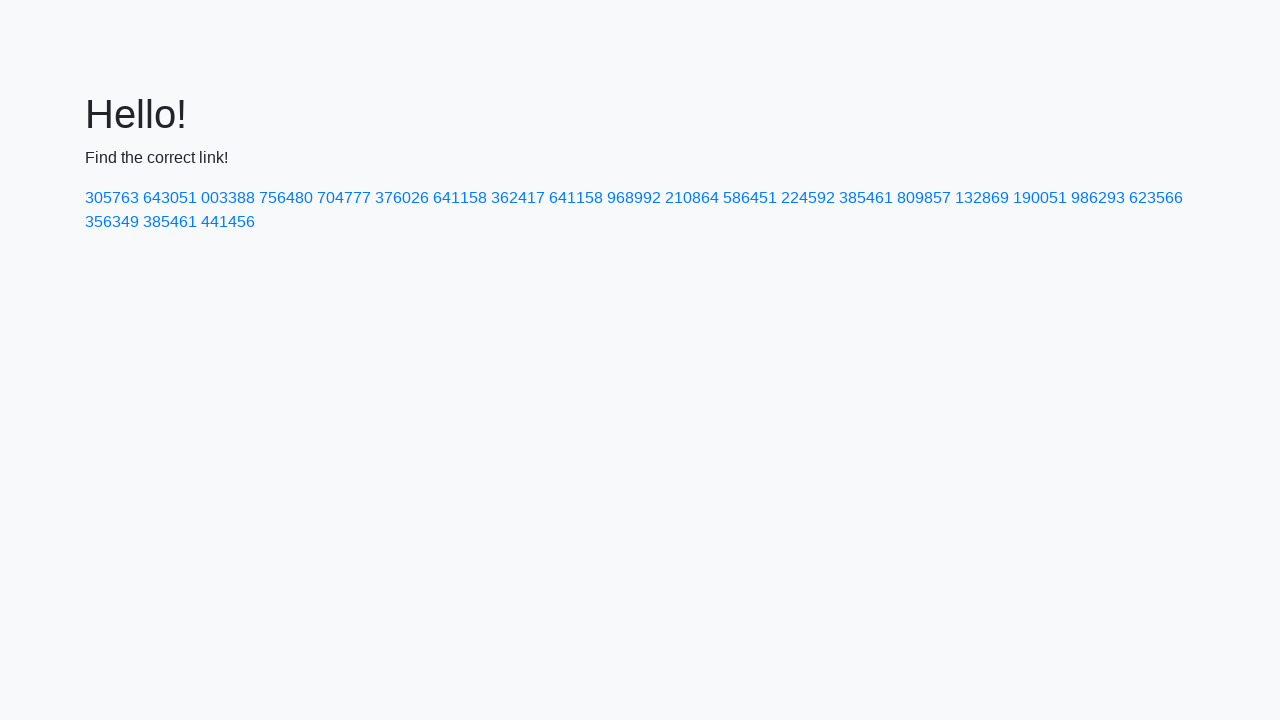

Navigated to test page at http://suninjuly.github.io/find_link_text
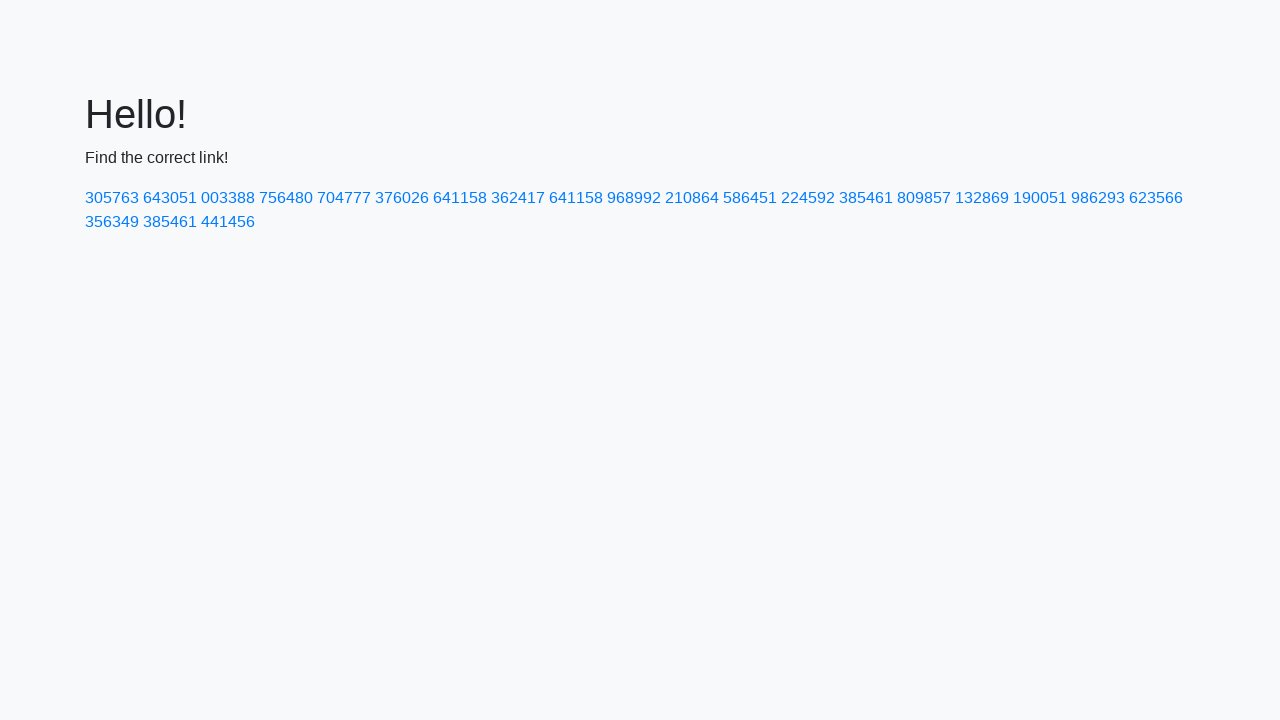

Clicked on link with text '224592' at (808, 198) on text=224592
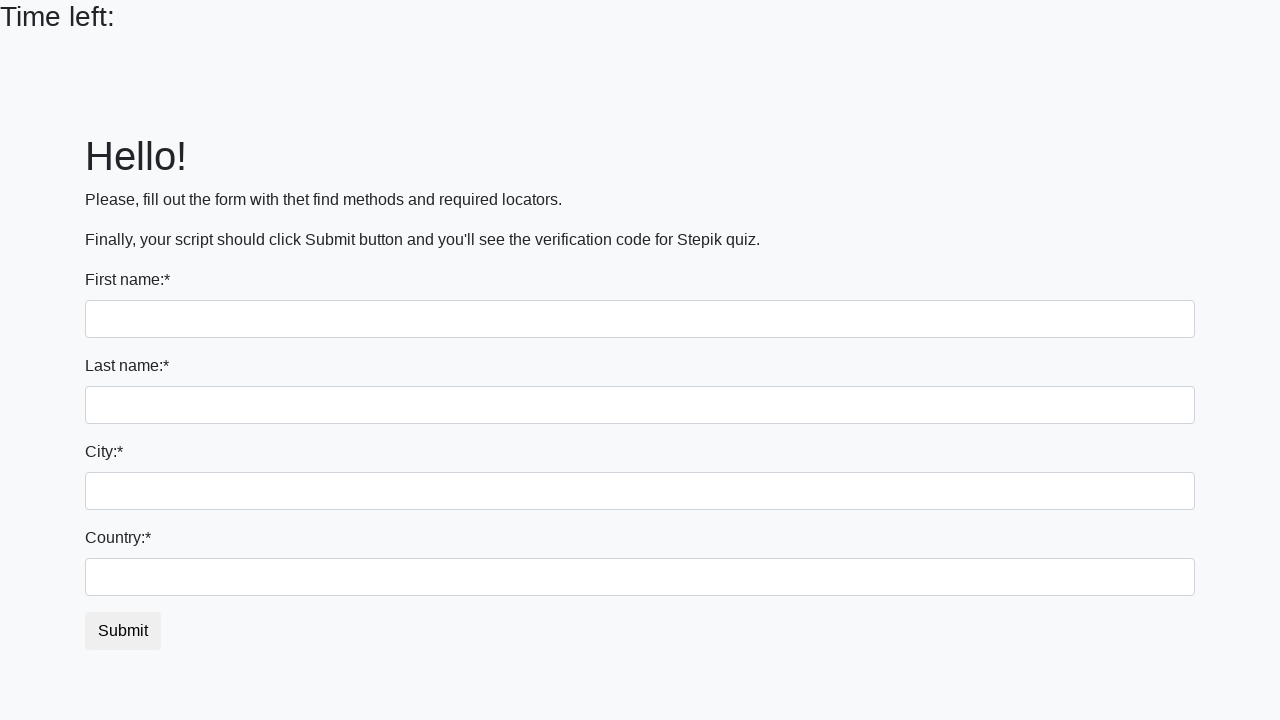

Filled first name field with 'Ivan' on input:first-of-type
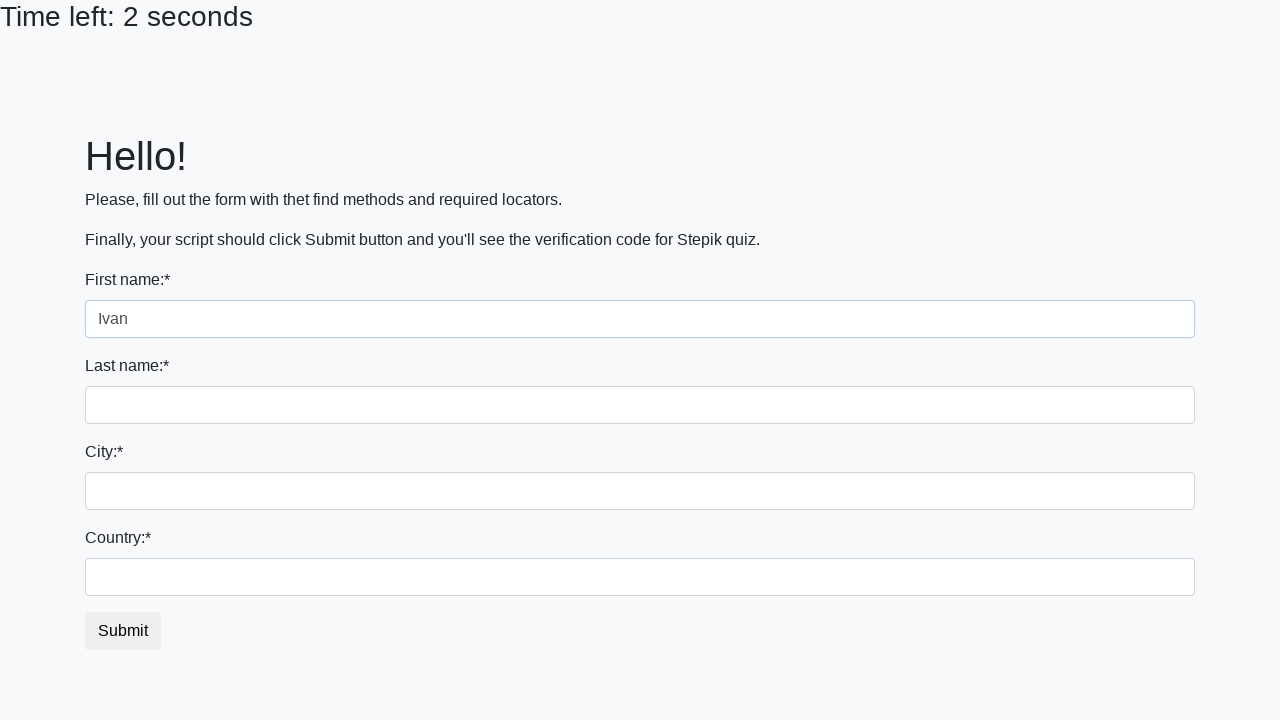

Filled last name field with 'Petrov' on input[name='last_name']
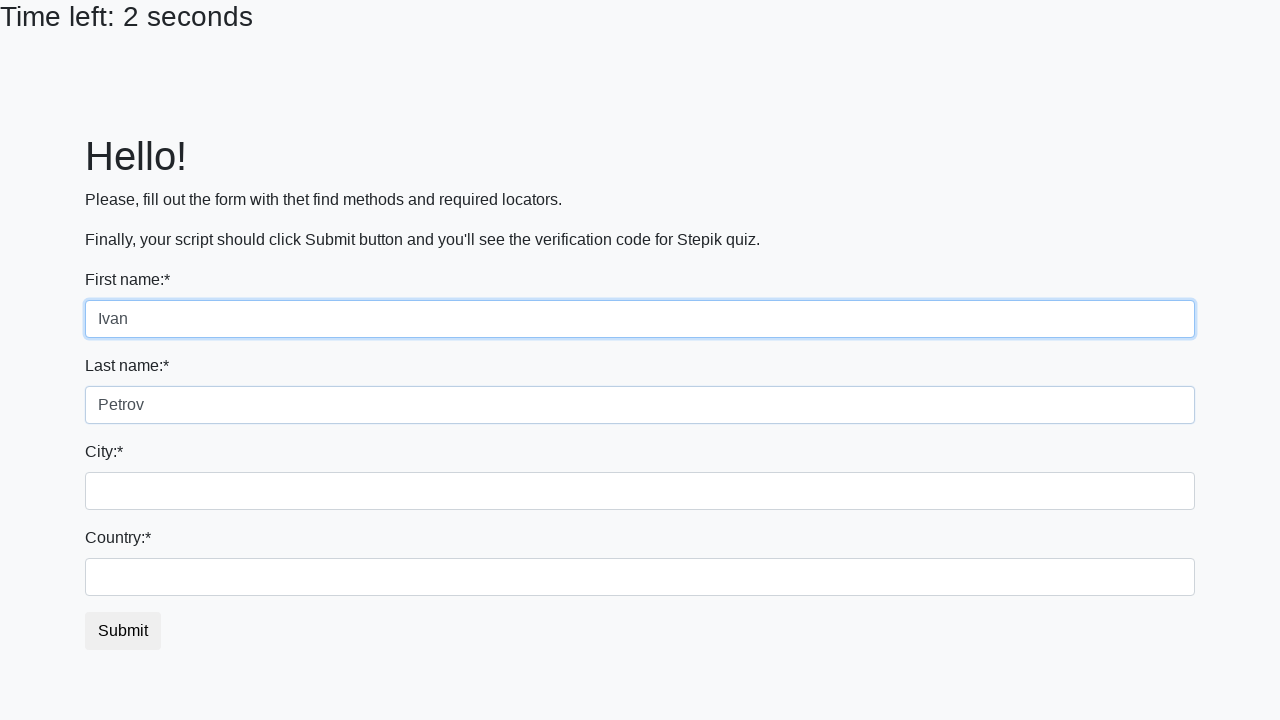

Filled city field with 'Smolensk' on .city
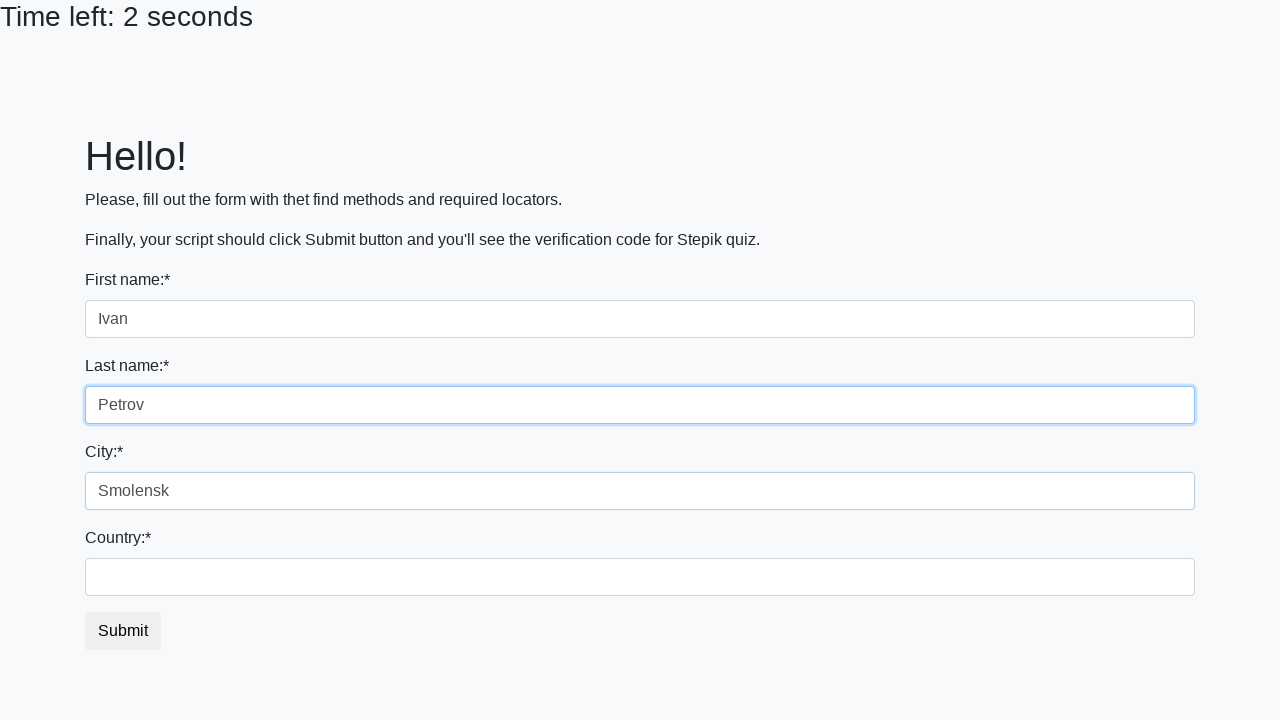

Filled country field with 'Russia' on #country
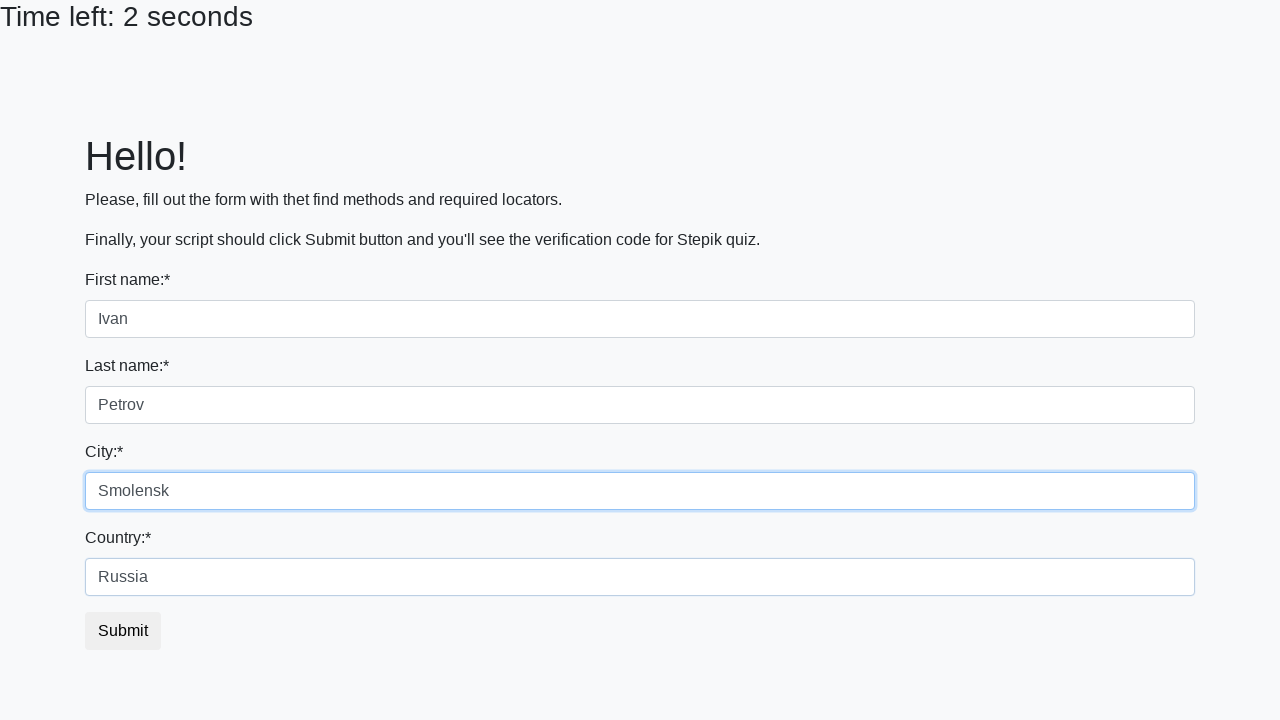

Clicked submit button to submit form at (123, 631) on button.btn
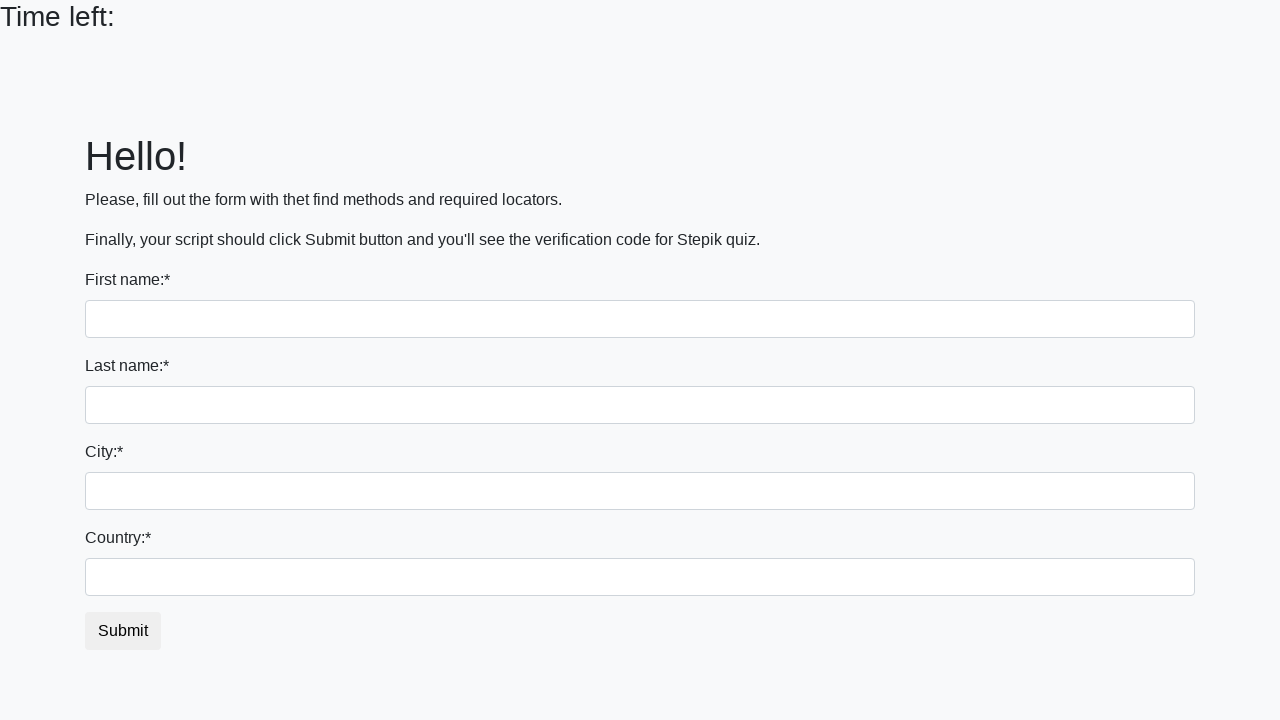

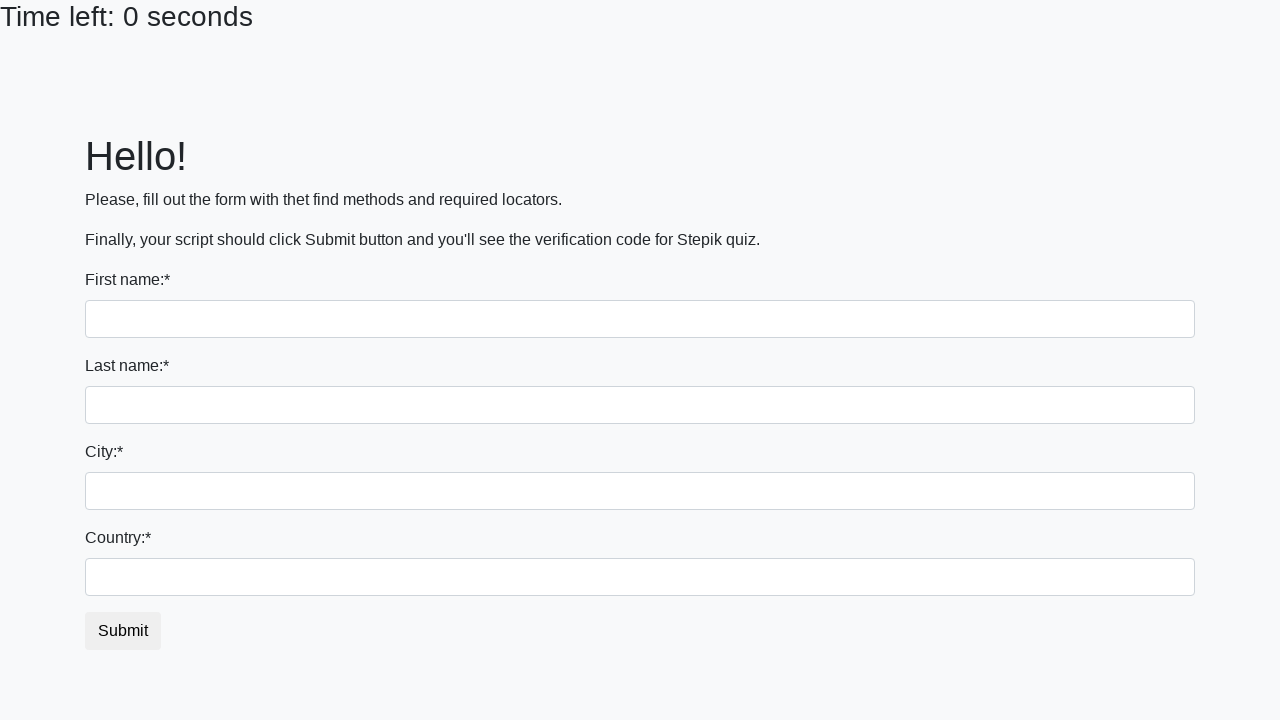